Tests JavaScript alert handling by clicking a submit button that triggers an alert, capturing the alert text, and accepting the alert

Starting URL: https://bookshopofindia.com/booknotfound.asp

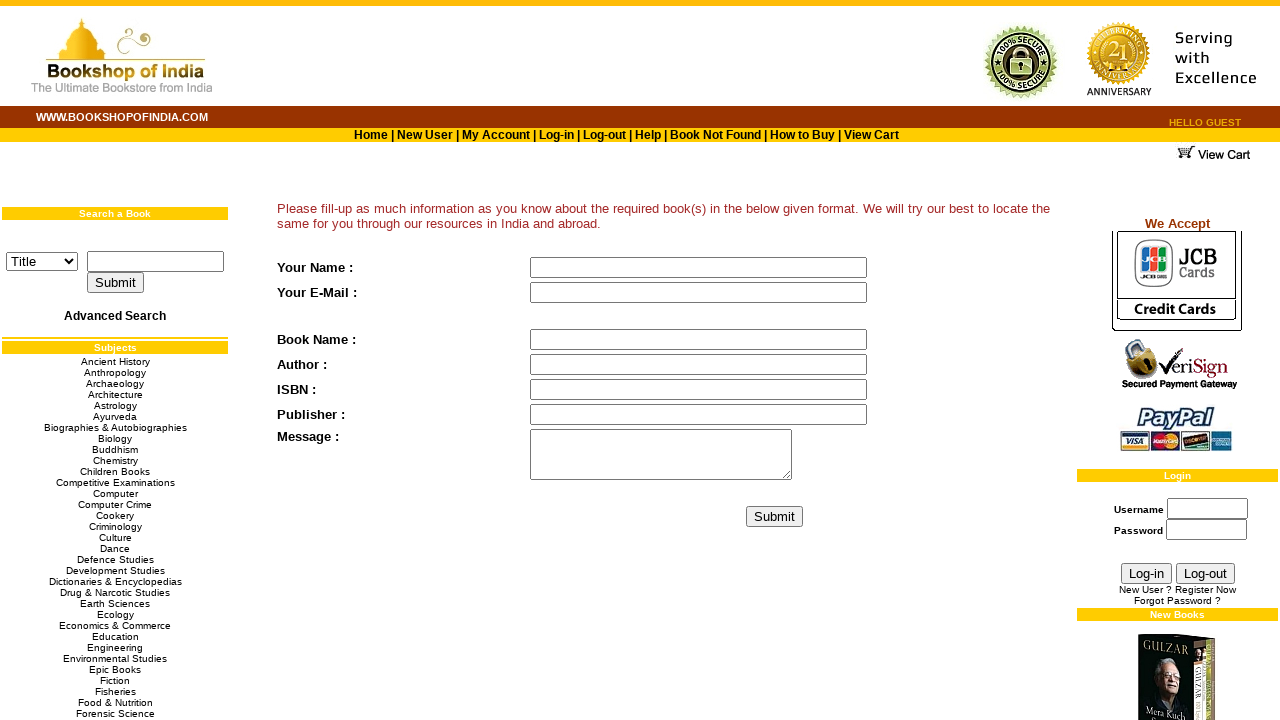

Clicked submit button to trigger alert at (775, 516) on input[name='btnSubmit']
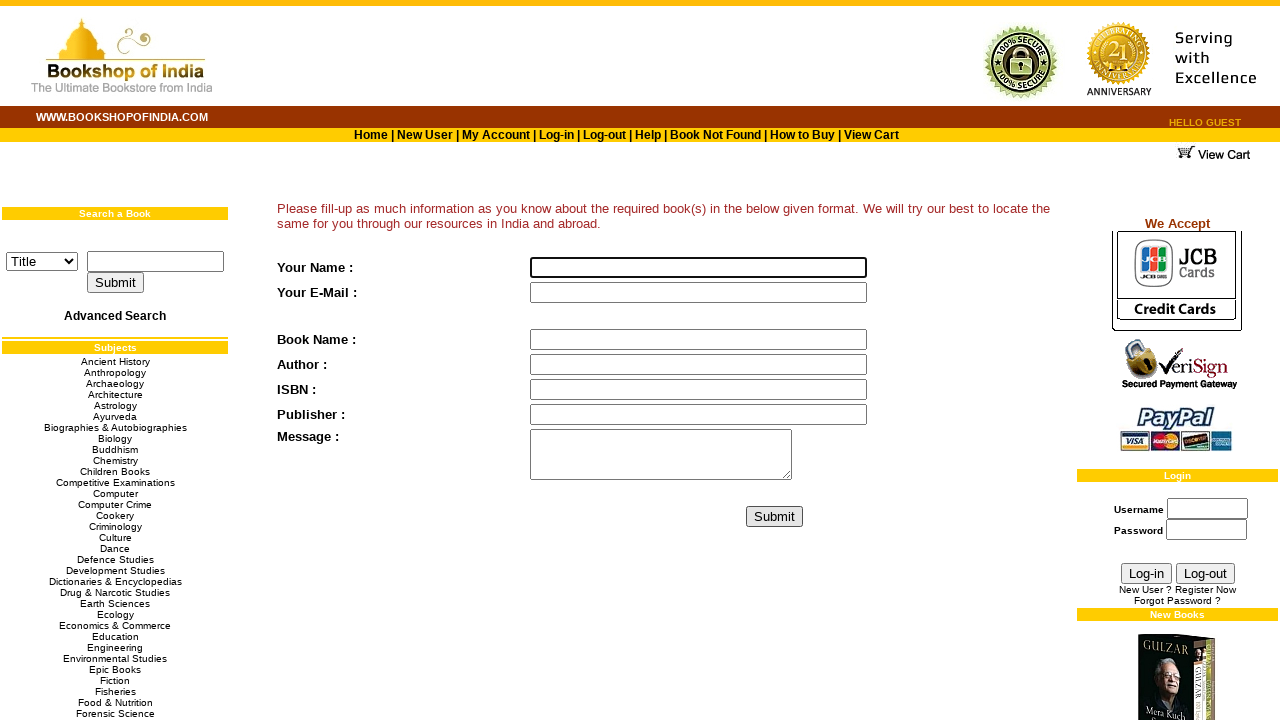

Set up dialog handler to accept alerts
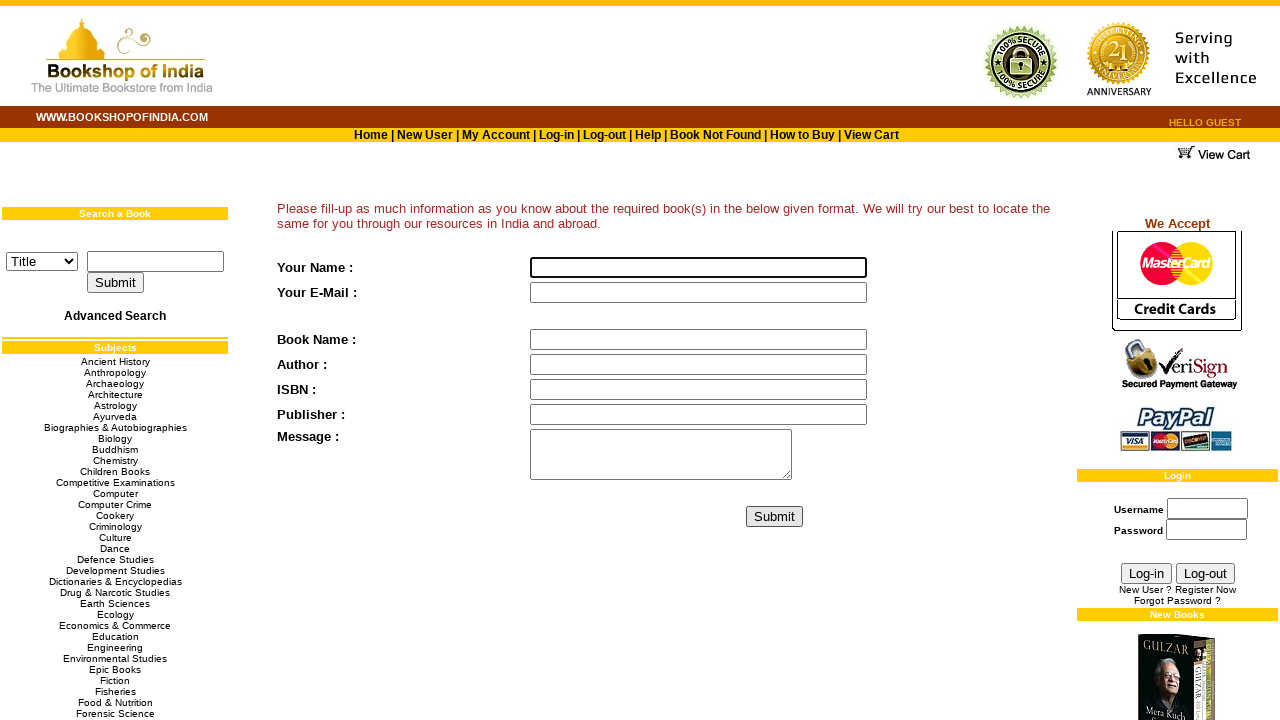

Registered dialog handler function to capture and accept alert message
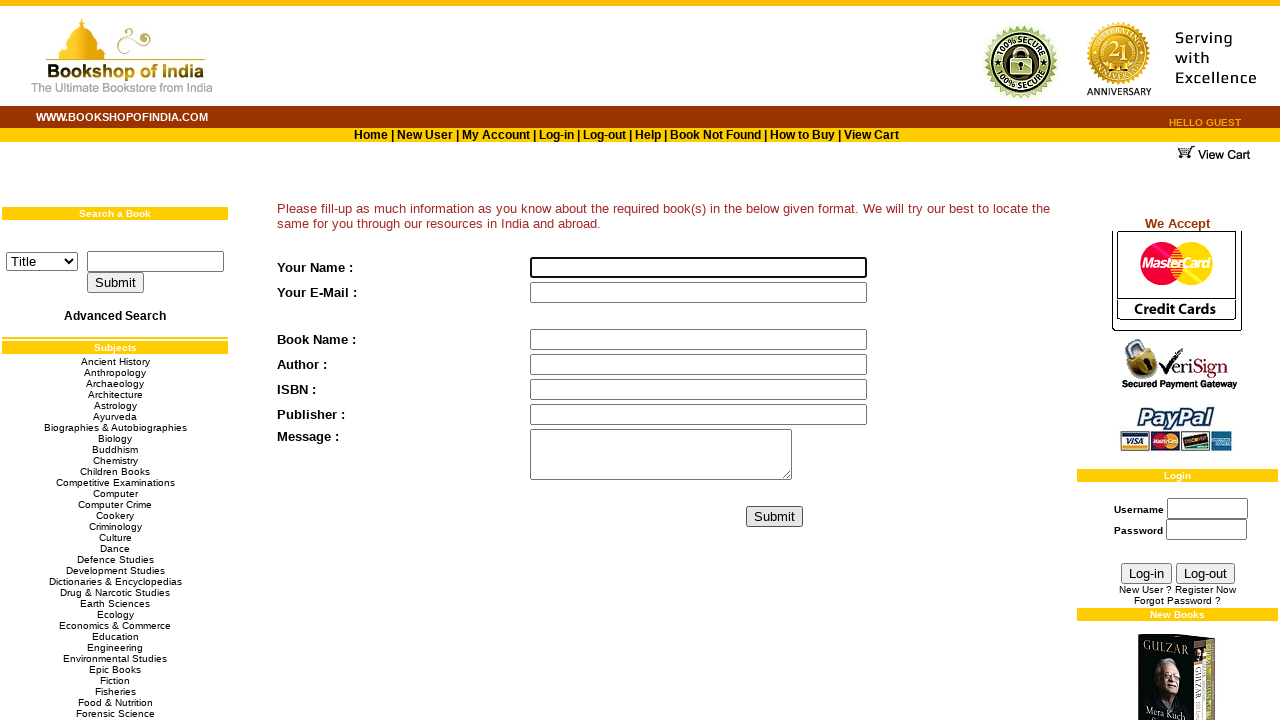

Clicked submit button again to trigger alert with handler active at (775, 516) on input[name='btnSubmit']
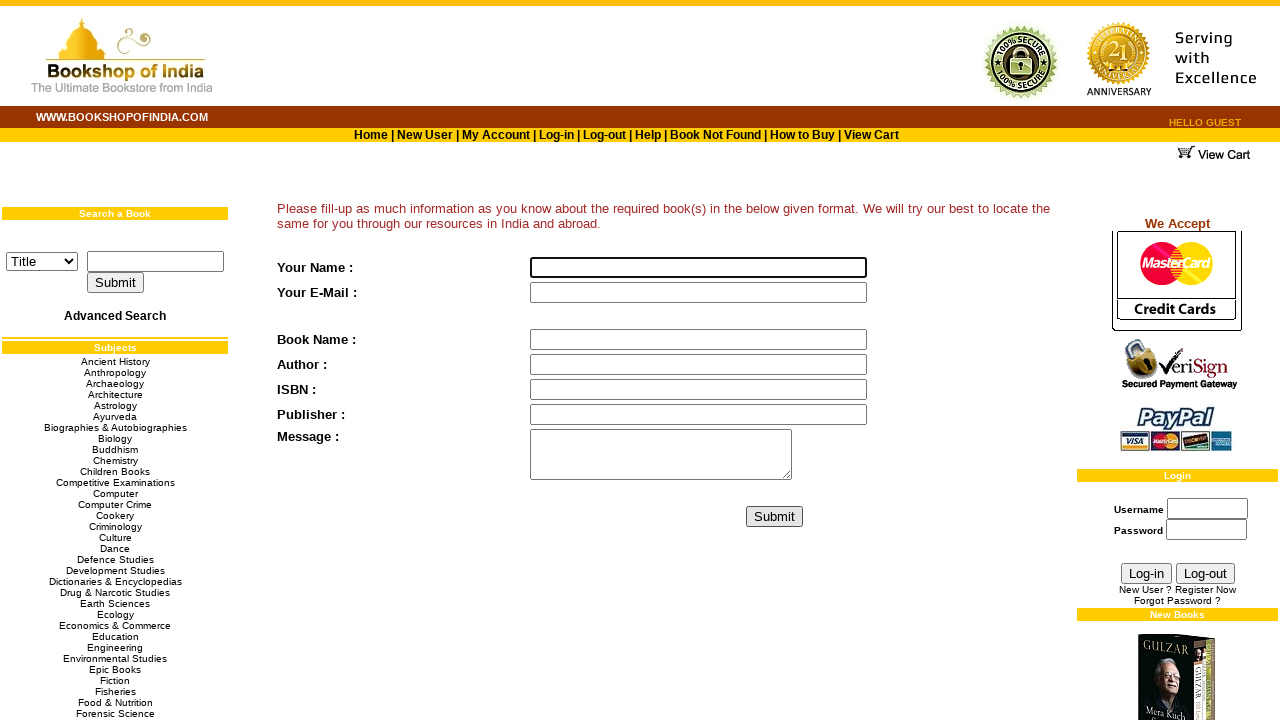

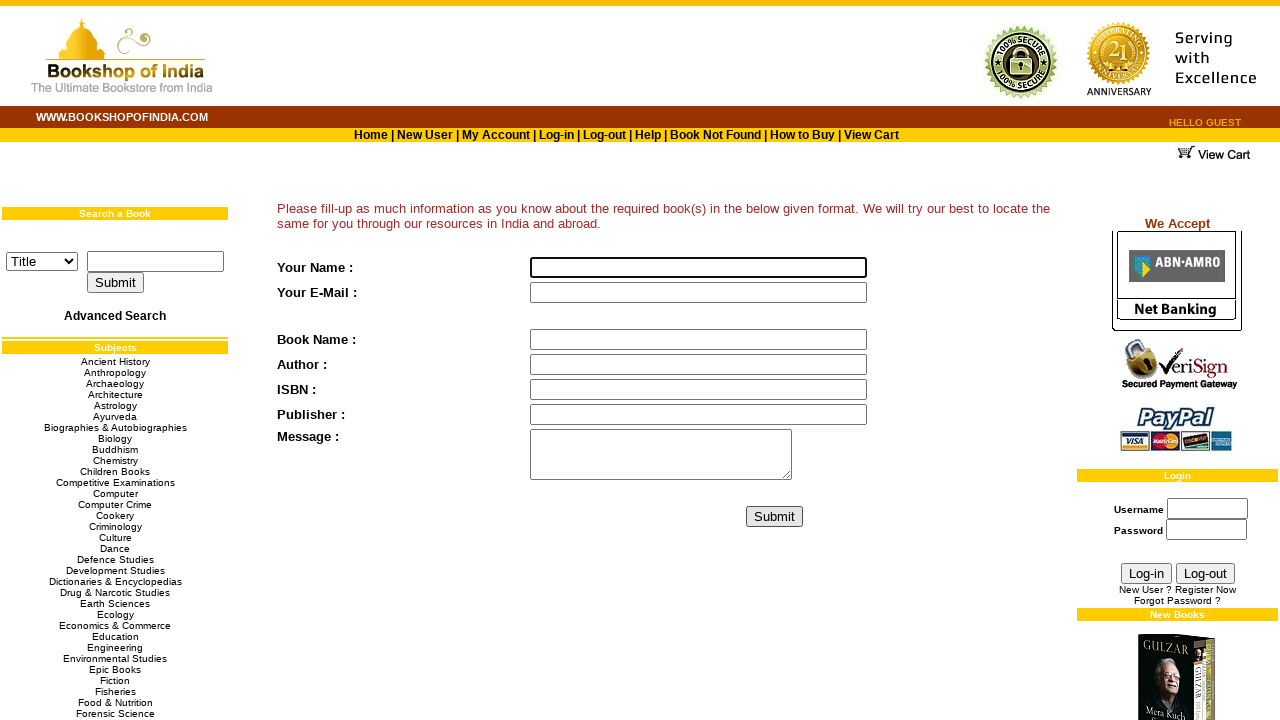